Tests a math quiz form by reading two numbers from the page, calculating their sum, selecting the answer from a dropdown menu, and submitting the form.

Starting URL: https://suninjuly.github.io/selects1.html

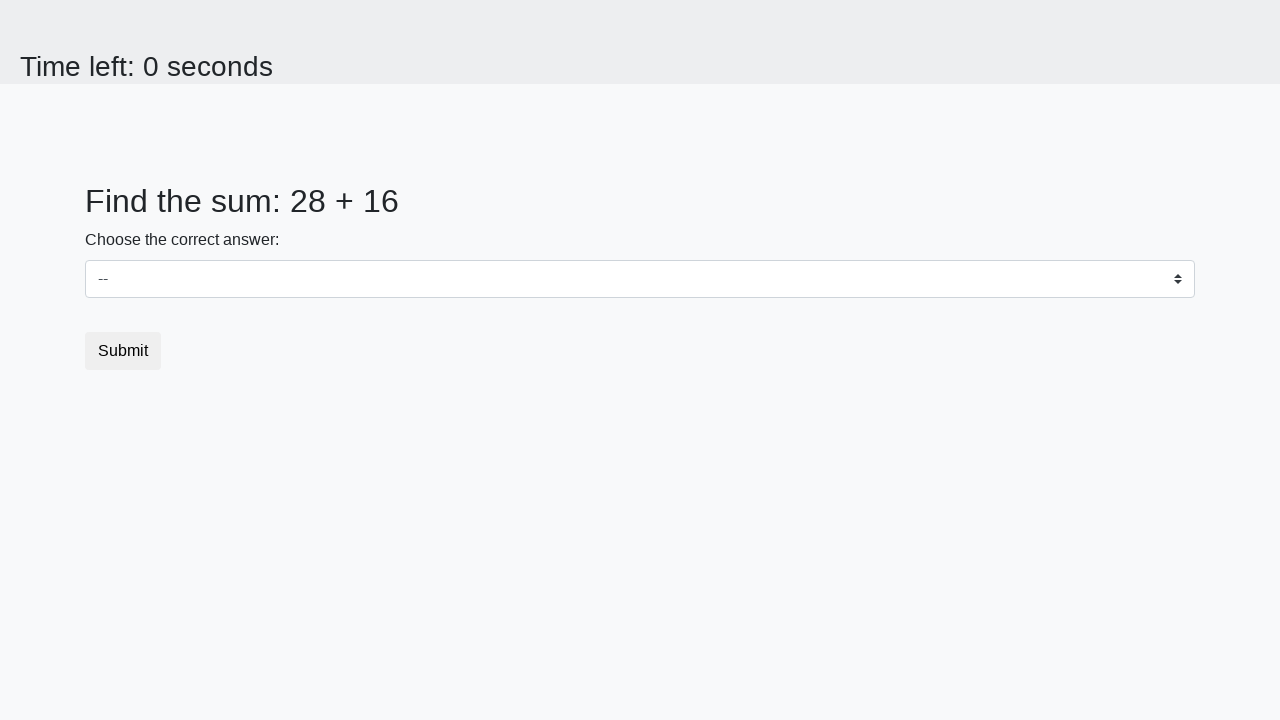

Read first number from page
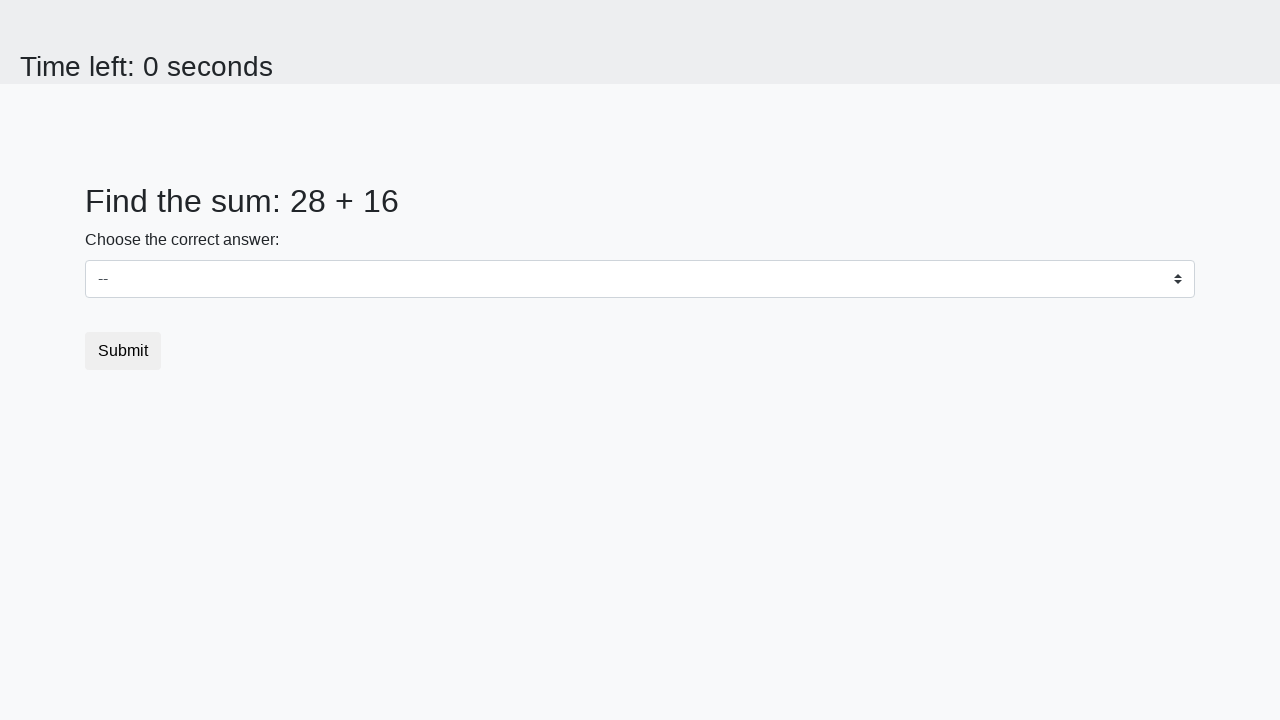

Read second number from page
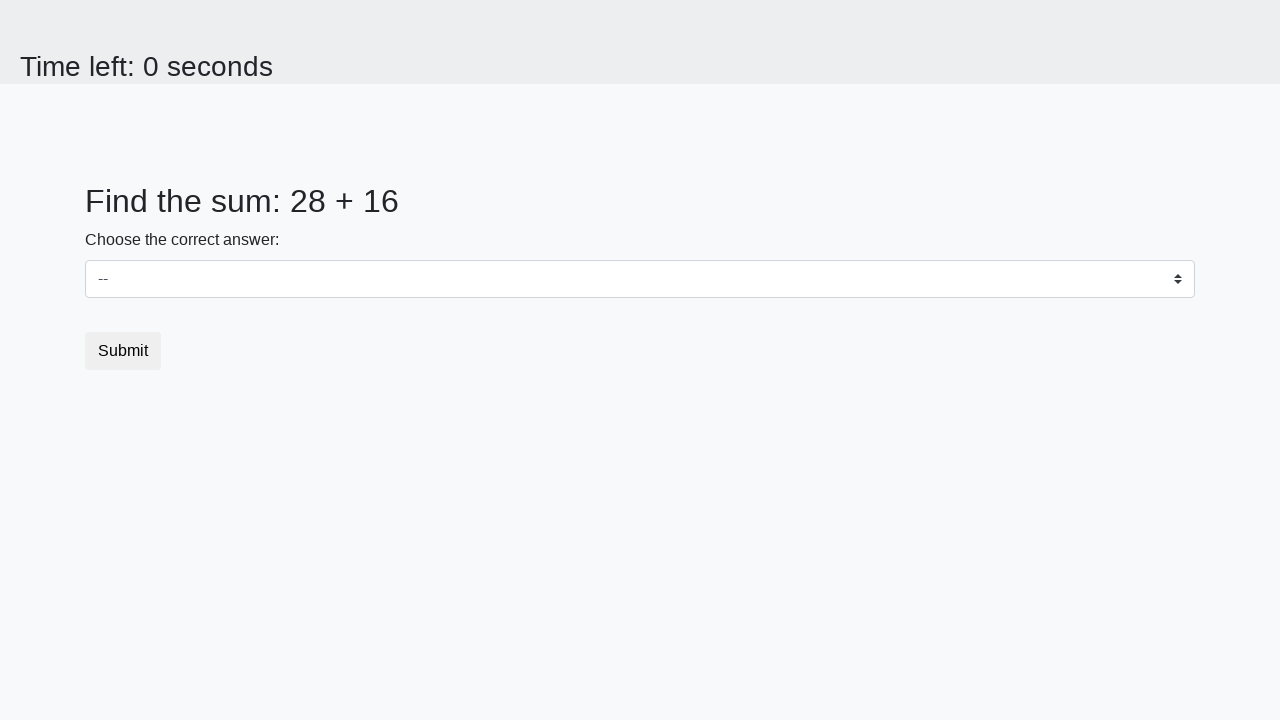

Calculated sum: 28 + 16 = 44
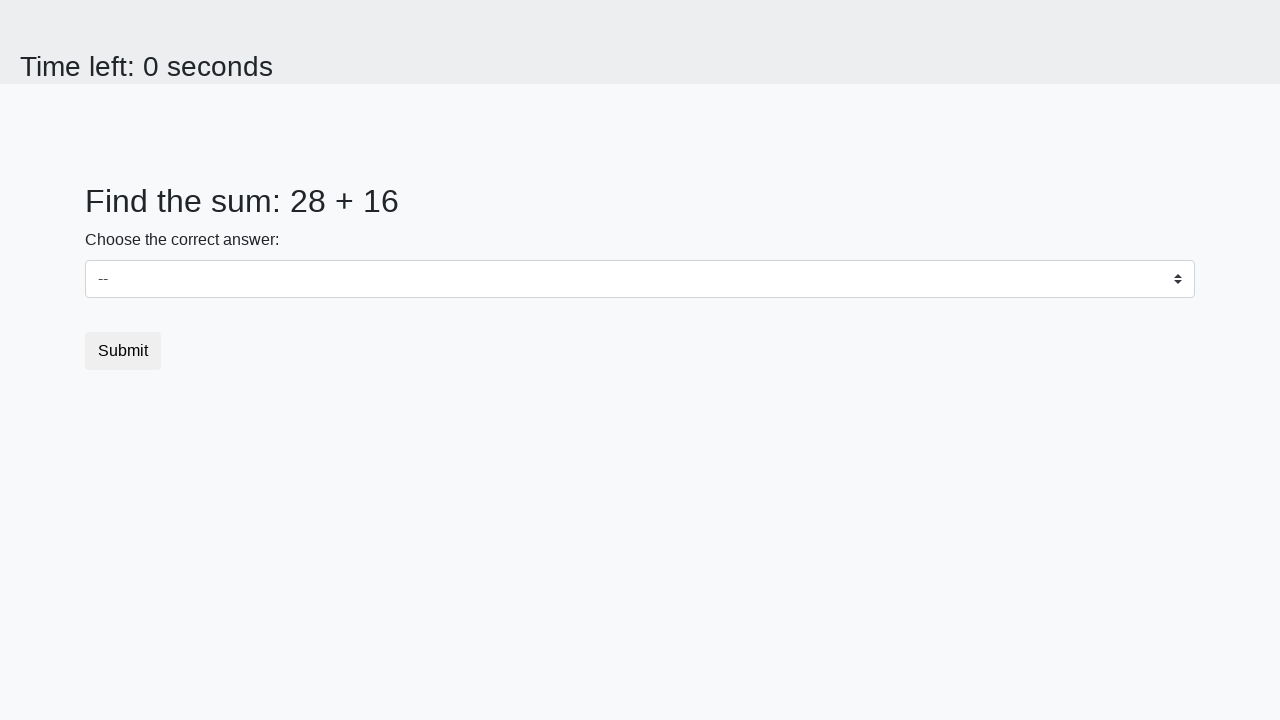

Selected answer '44' from dropdown menu on select
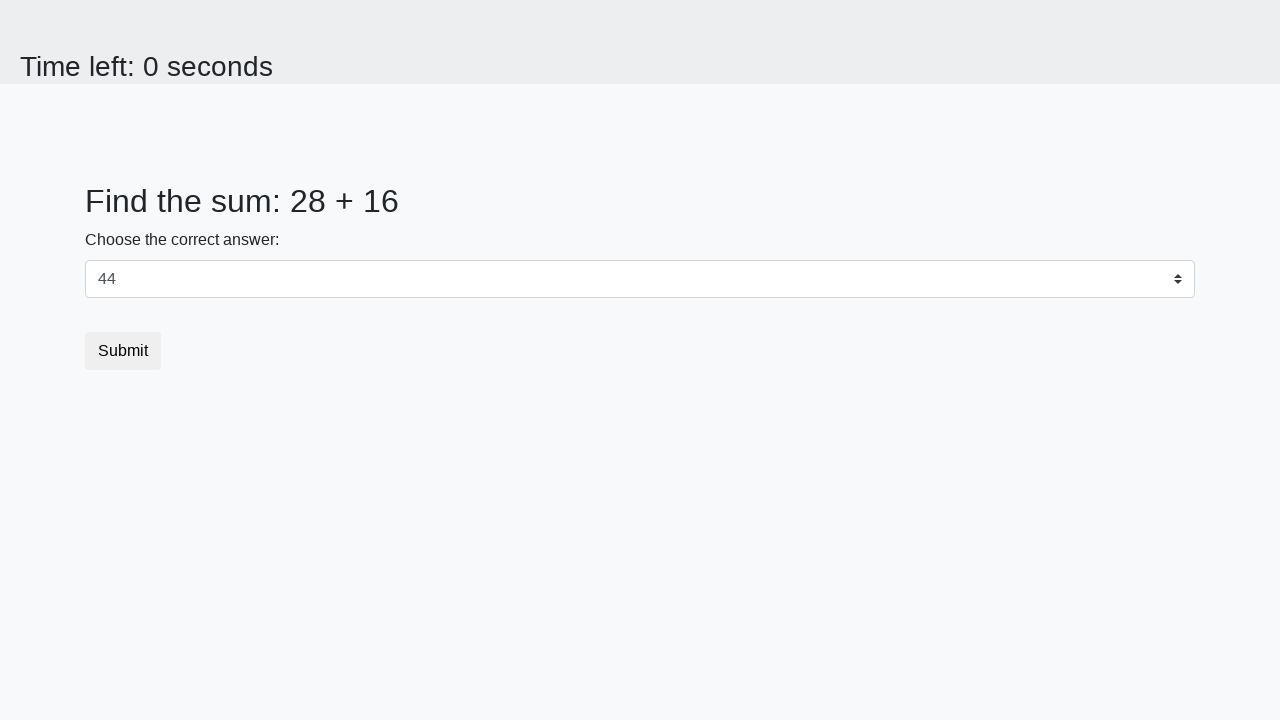

Clicked submit button to submit the form at (123, 351) on button
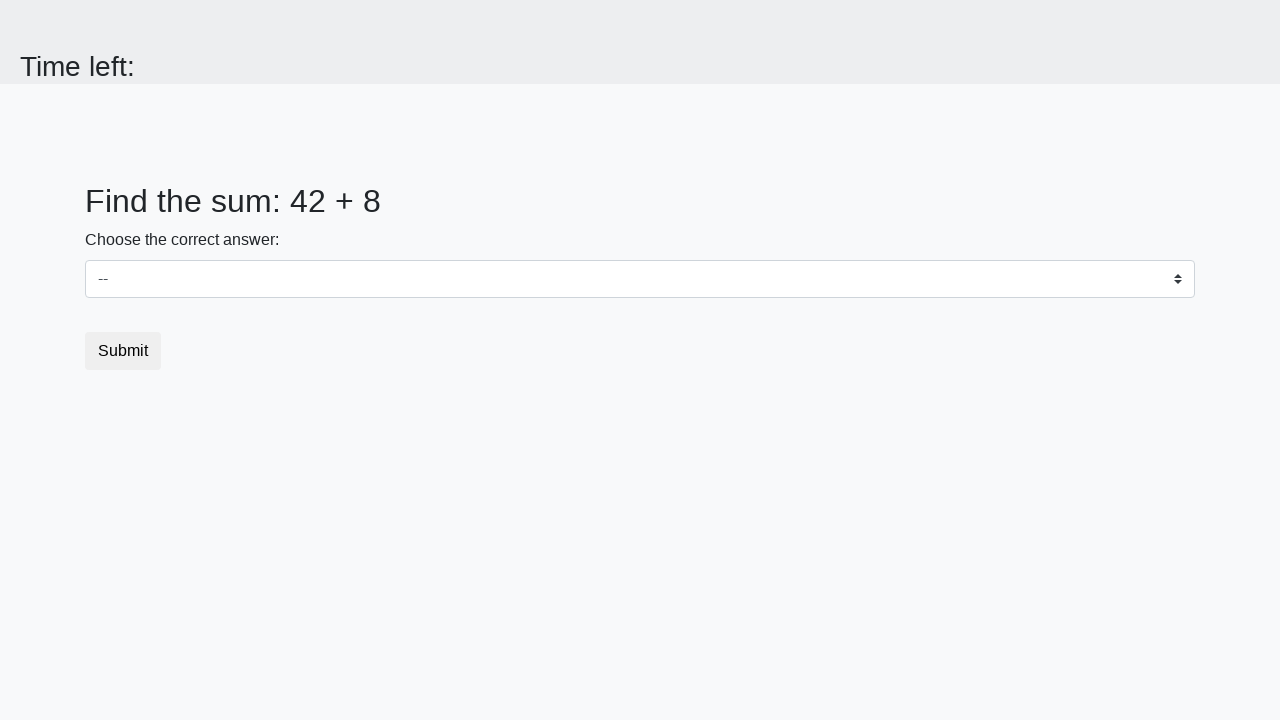

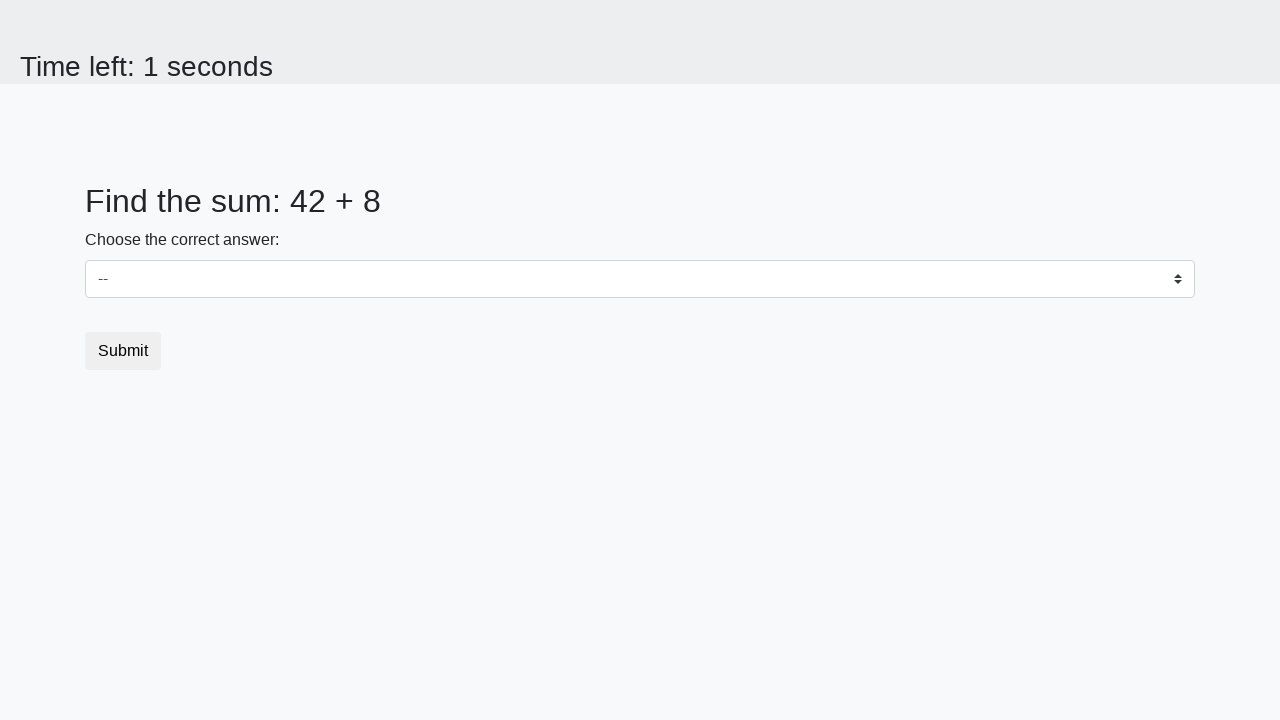